Tests the range slider by pressing the right arrow key multiple times to increase the value

Starting URL: https://www.selenium.dev/selenium/web/web-form.html

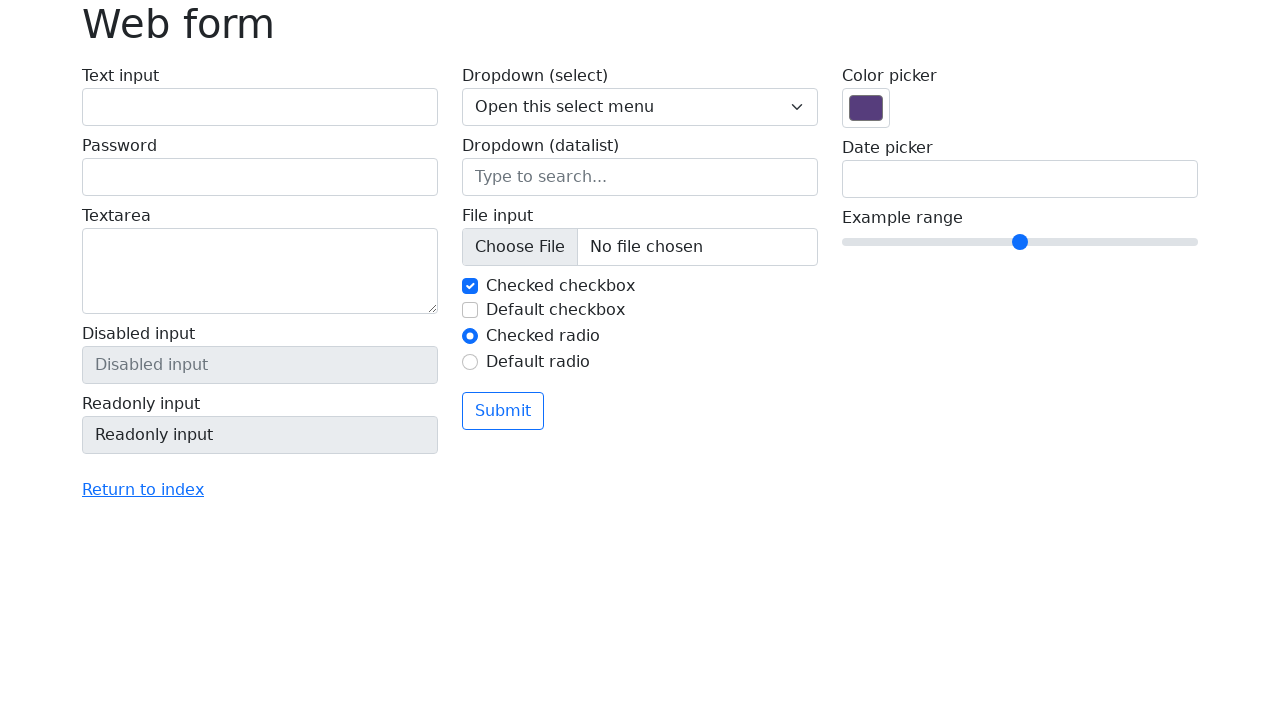

Navigated to web form test page
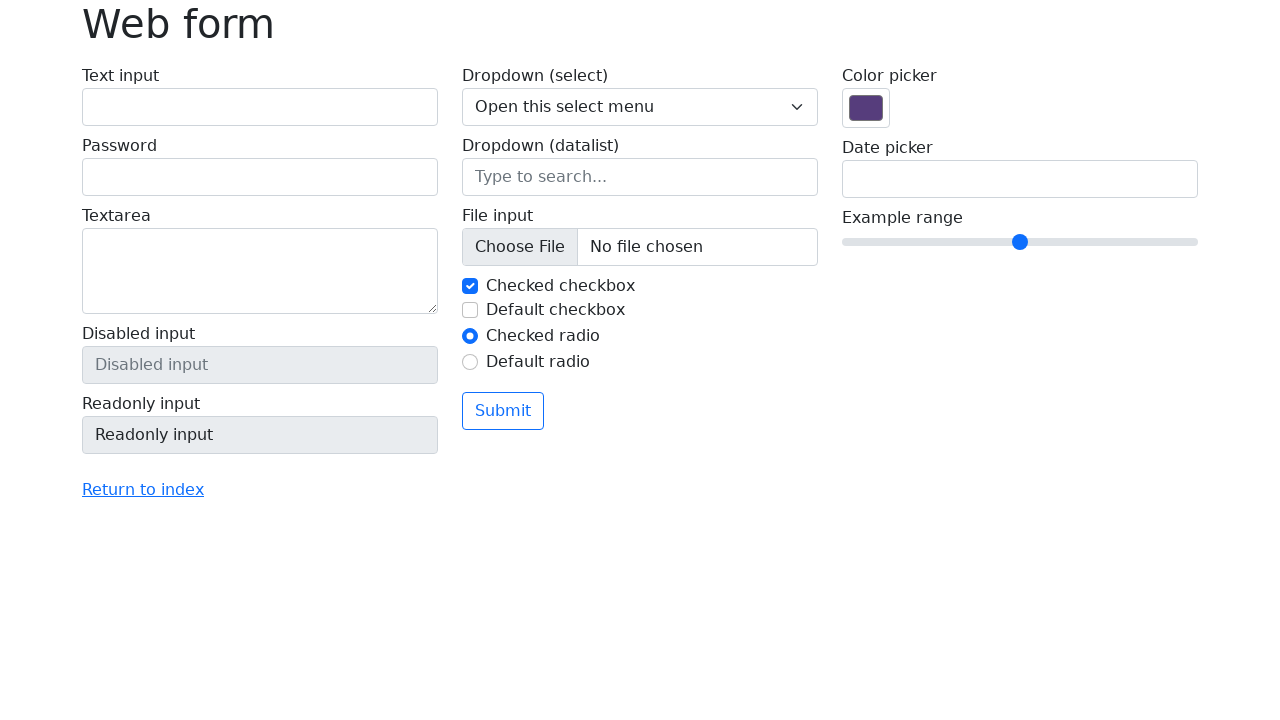

Focused on range slider element on input[name='my-range']
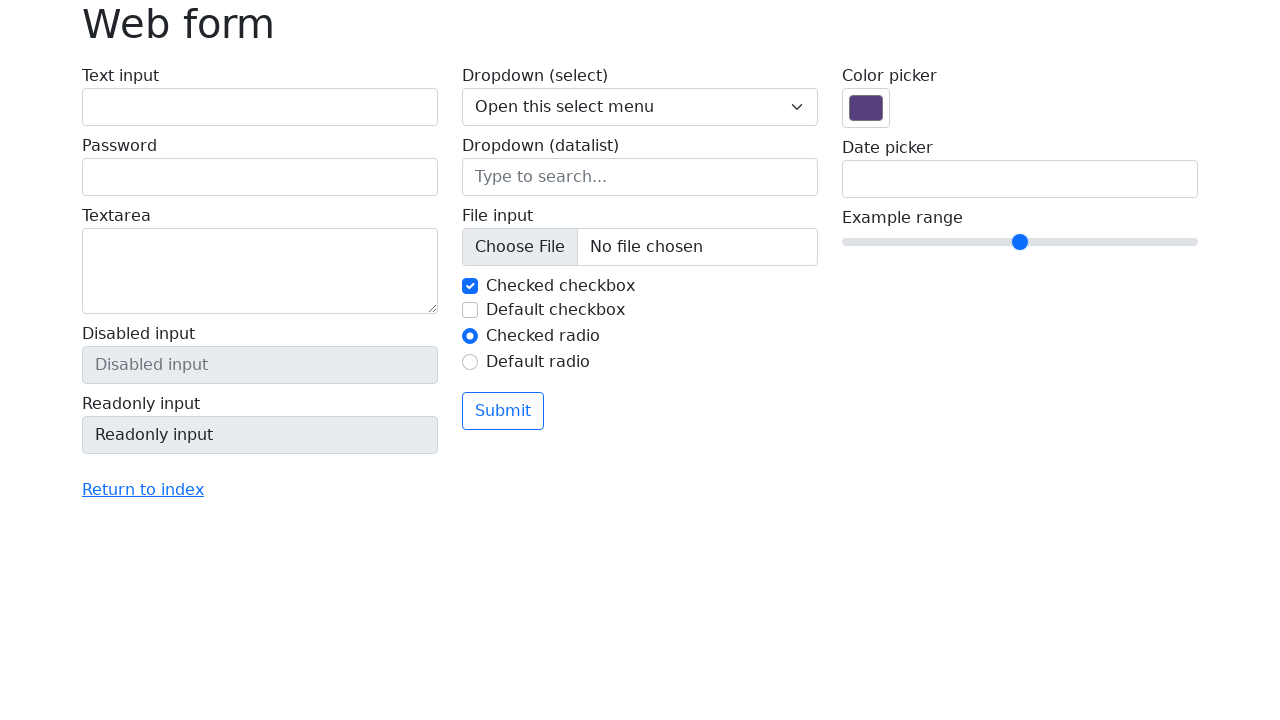

Pressed right arrow key on slider (iteration 1/4) to increase value on input[name='my-range']
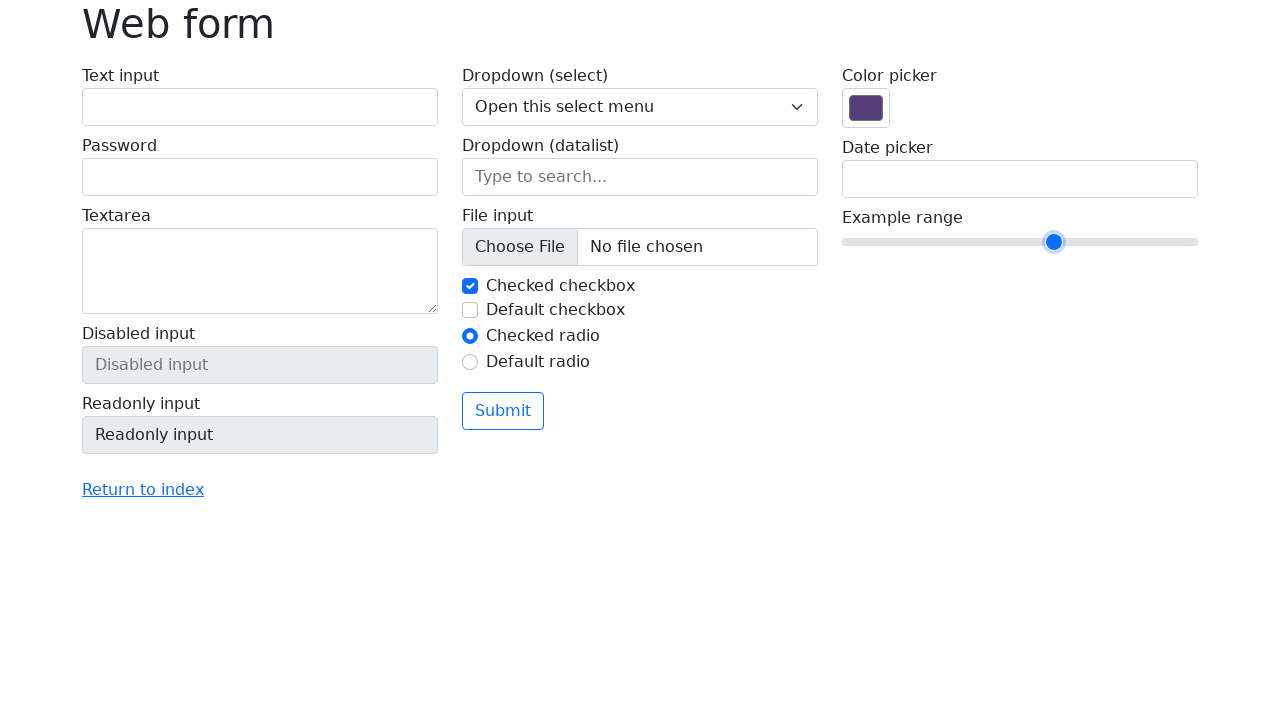

Pressed right arrow key on slider (iteration 2/4) to increase value on input[name='my-range']
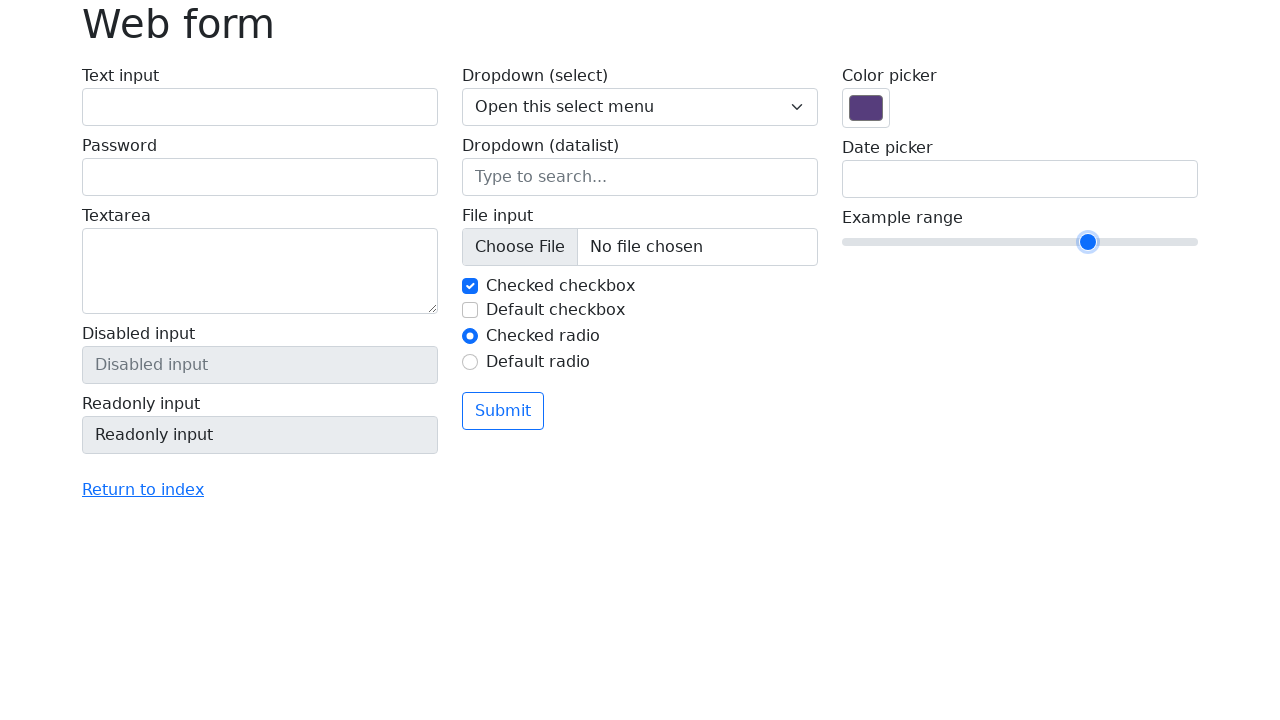

Pressed right arrow key on slider (iteration 3/4) to increase value on input[name='my-range']
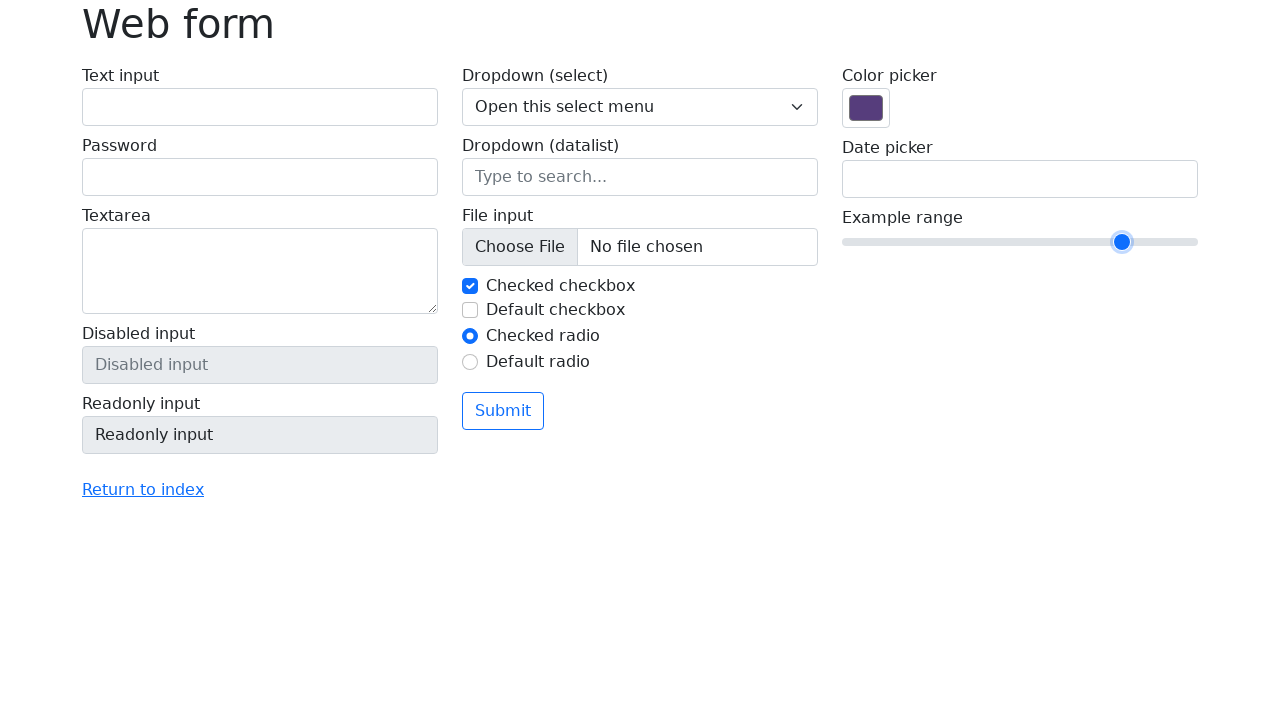

Pressed right arrow key on slider (iteration 4/4) to increase value on input[name='my-range']
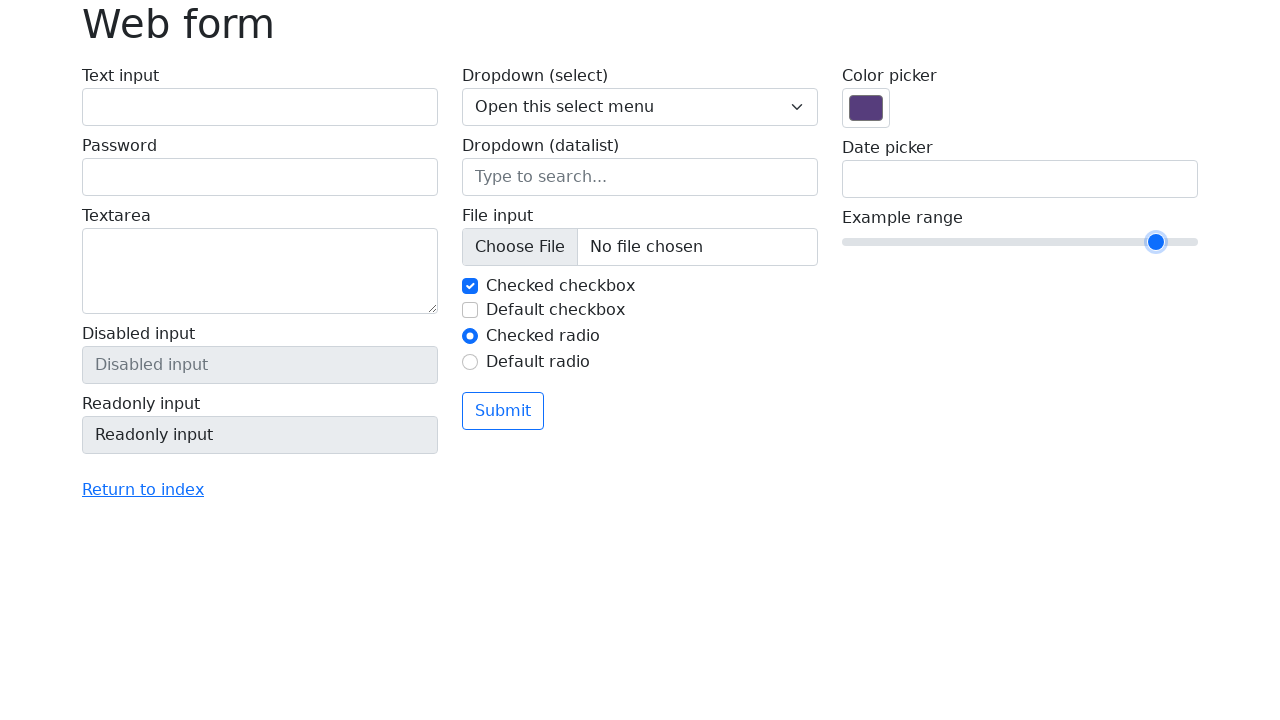

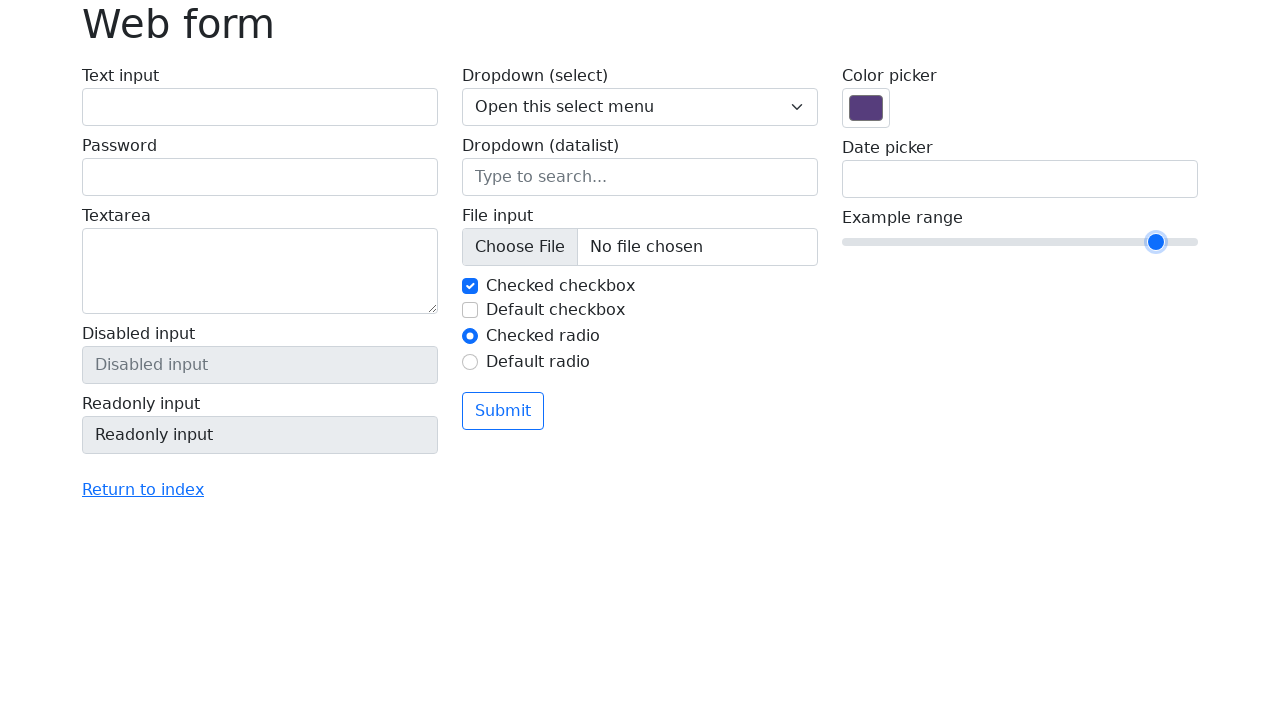